Verifies that the menu to view the list of sellers is present on the landing page and displays "Sellers" text

Starting URL: https://wealthmarketshop.com

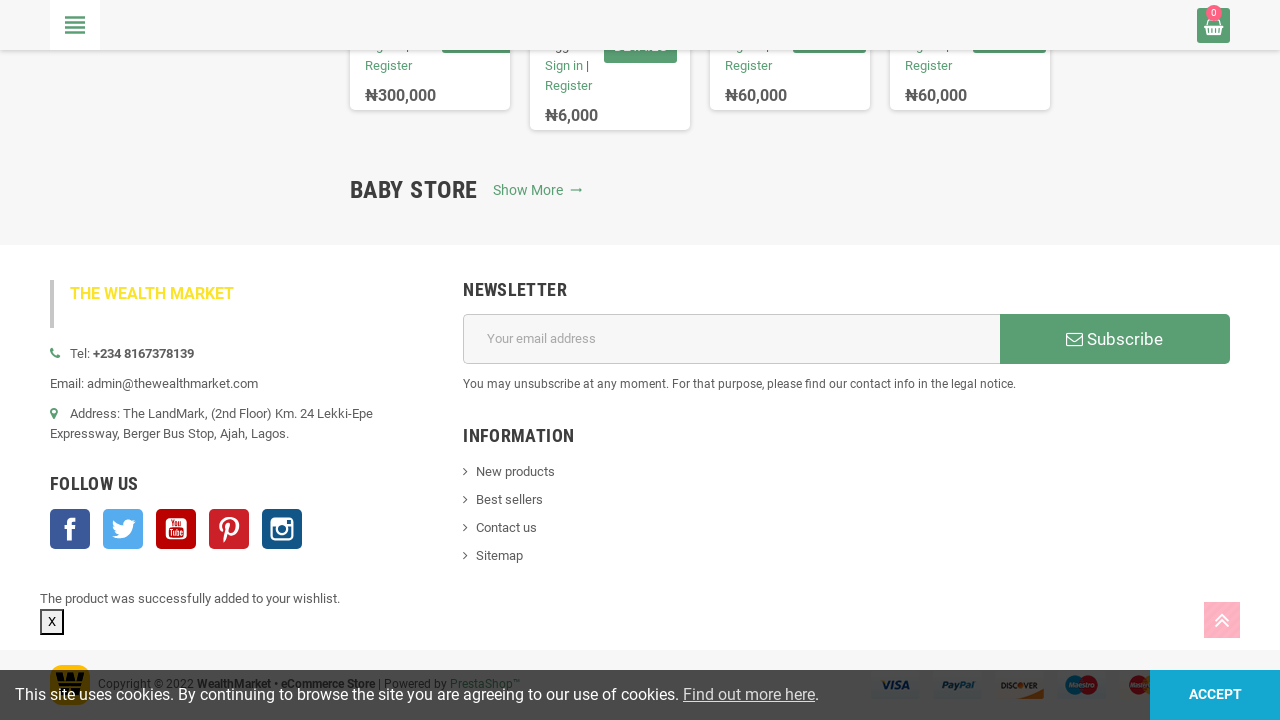

Waited for Sellers menu container to be present on the page
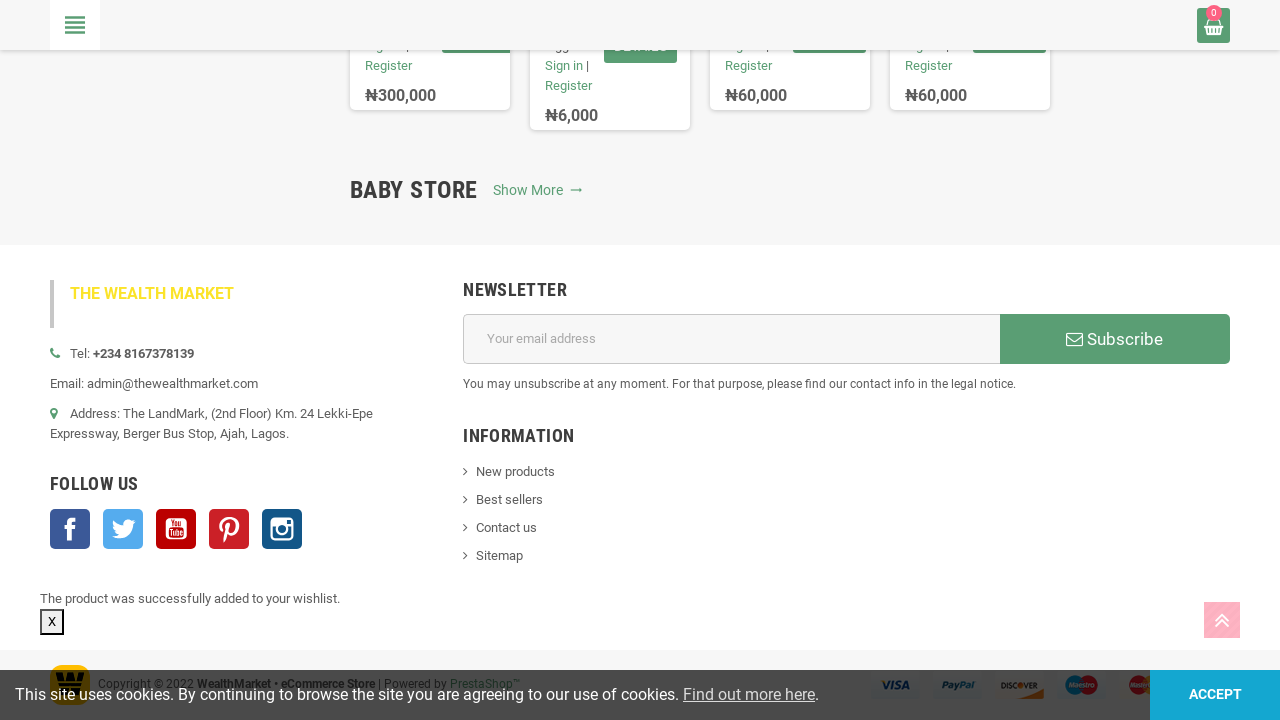

Verified that Sellers menu is visible
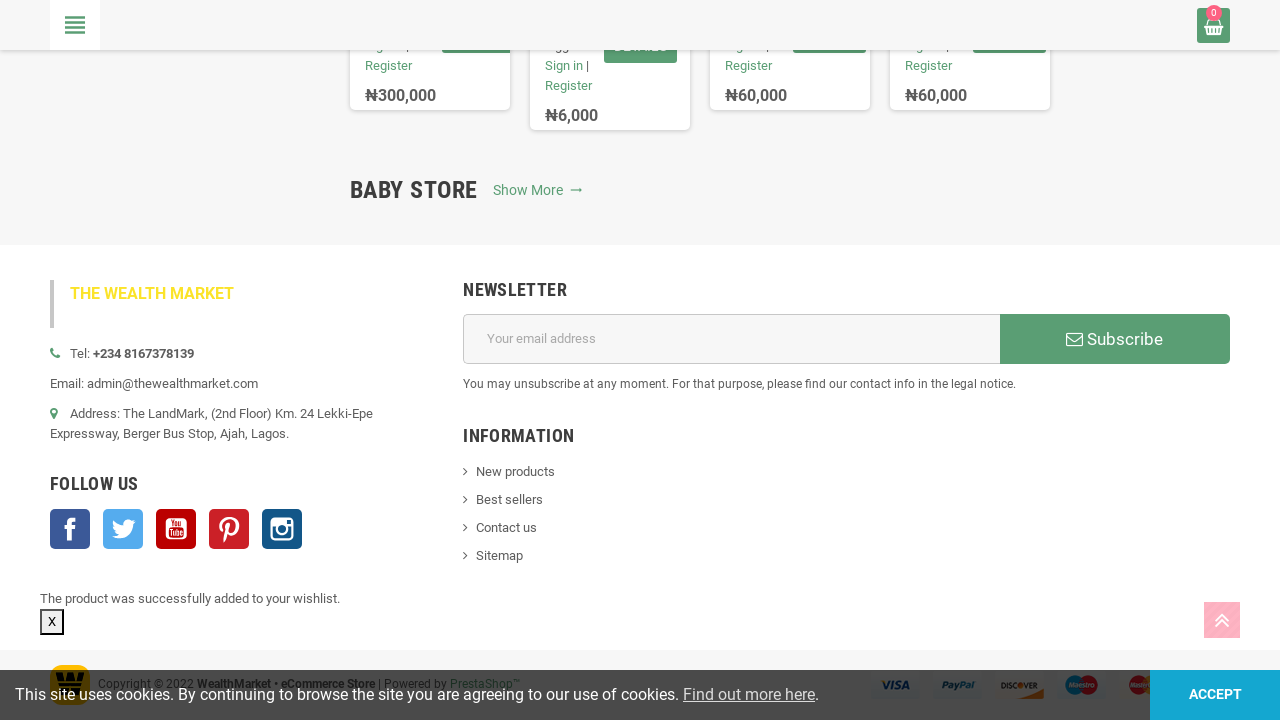

Confirmed that Sellers menu displays 'Sellers' text
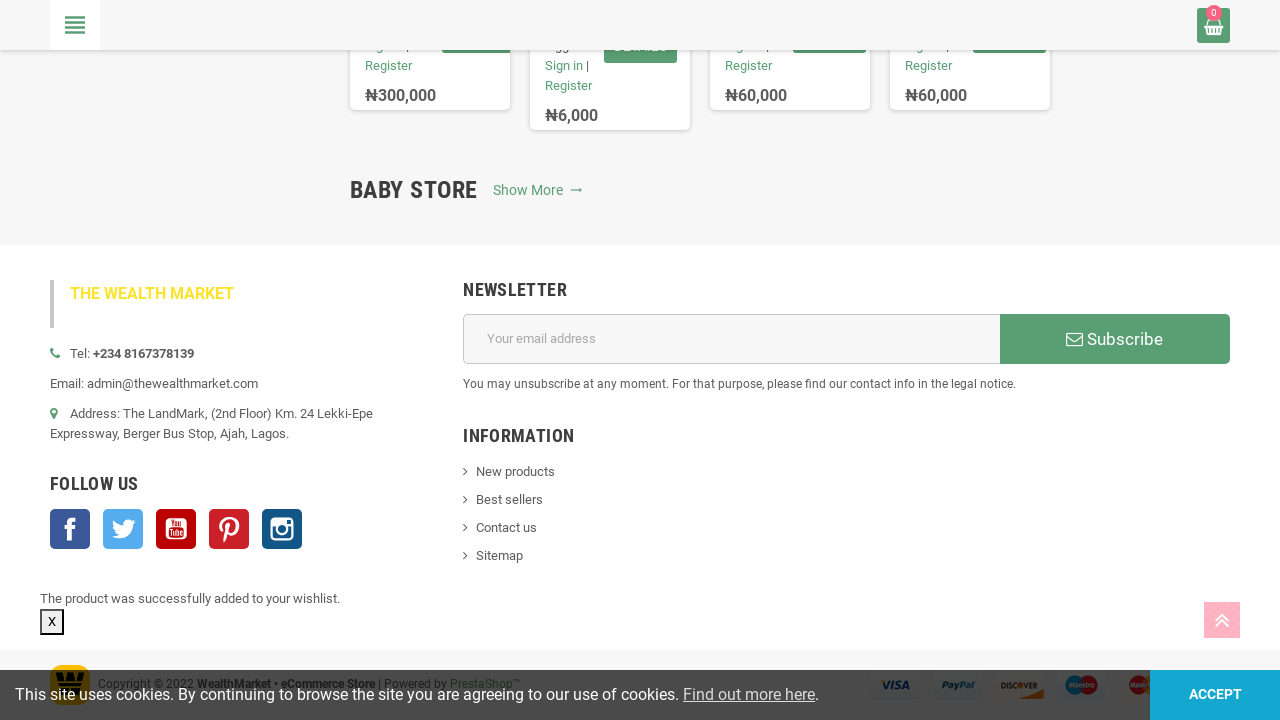

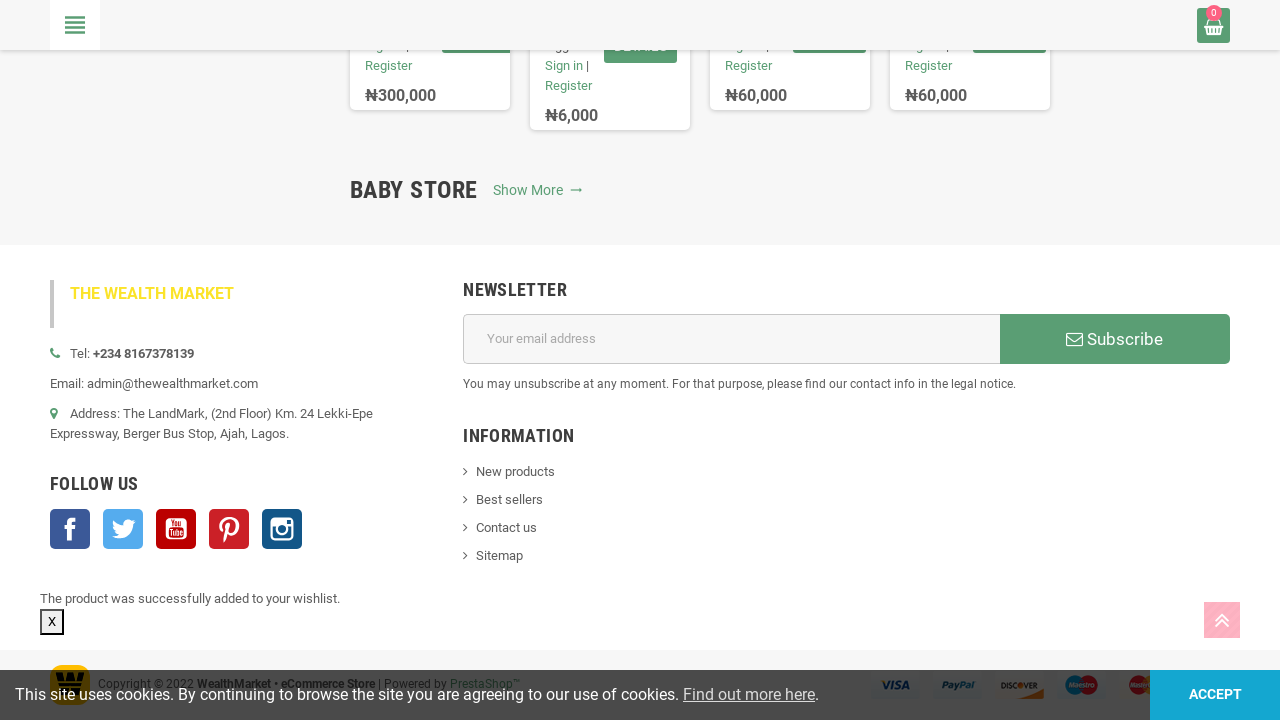